Navigates to Rahul Shetty Academy's automation practice page and clicks the second button in the header using XPath sibling navigation

Starting URL: https://rahulshettyacademy.com/AutomationPractice/

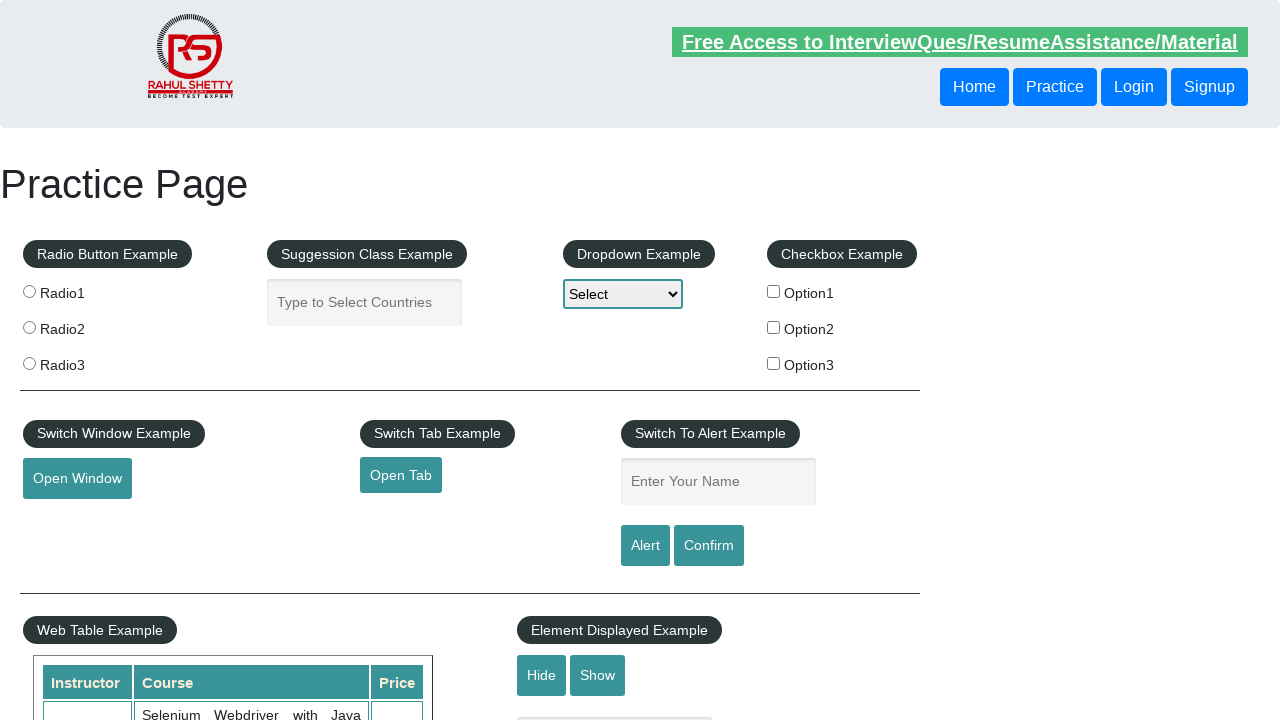

Navigated to Rahul Shetty Academy automation practice page
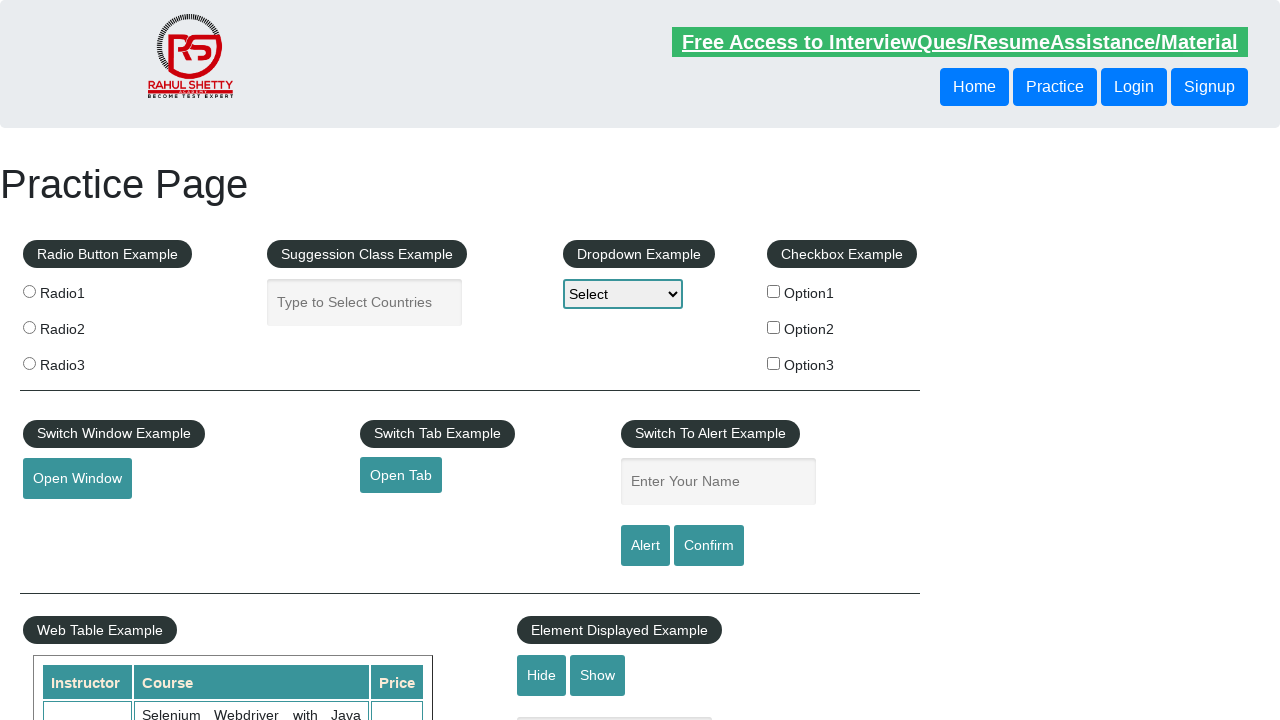

Clicked the second button in the header using XPath sibling navigation at (1134, 87) on xpath=//header/div/button[1]/following-sibling::button[1]
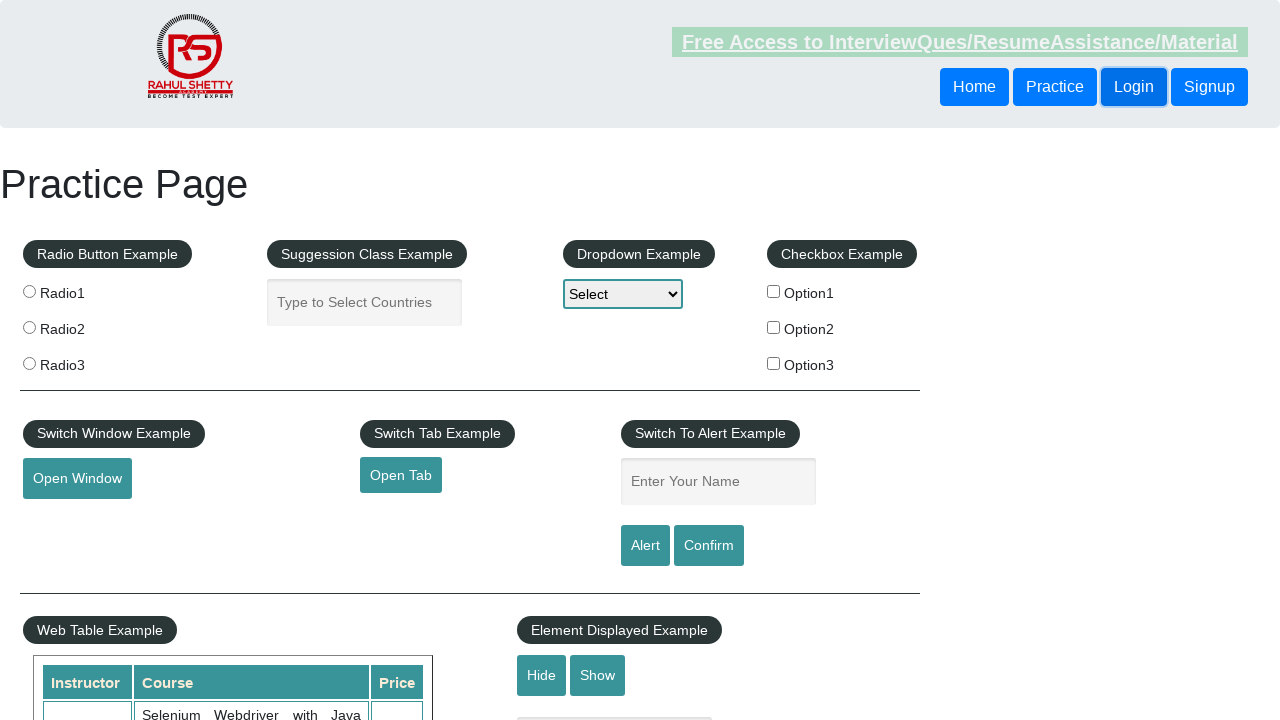

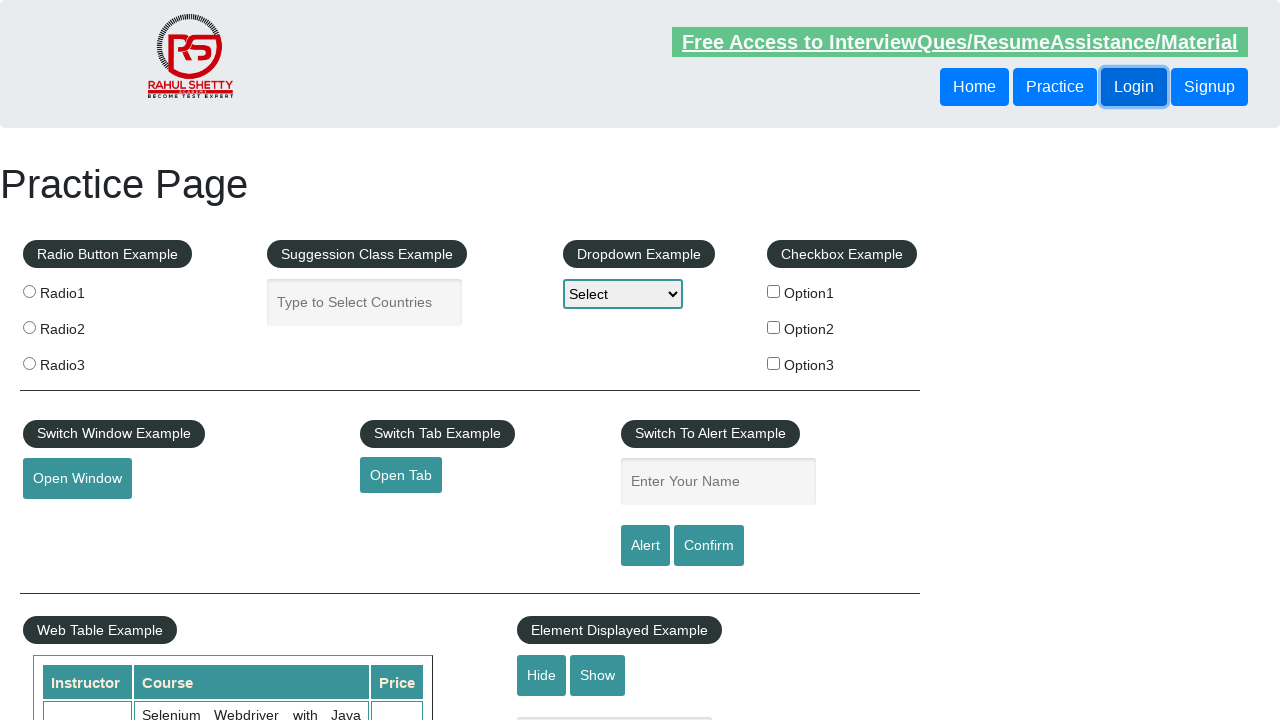